Opens the lizai.co website and waits for the page to load before closing.

Starting URL: https://www.lizai.co

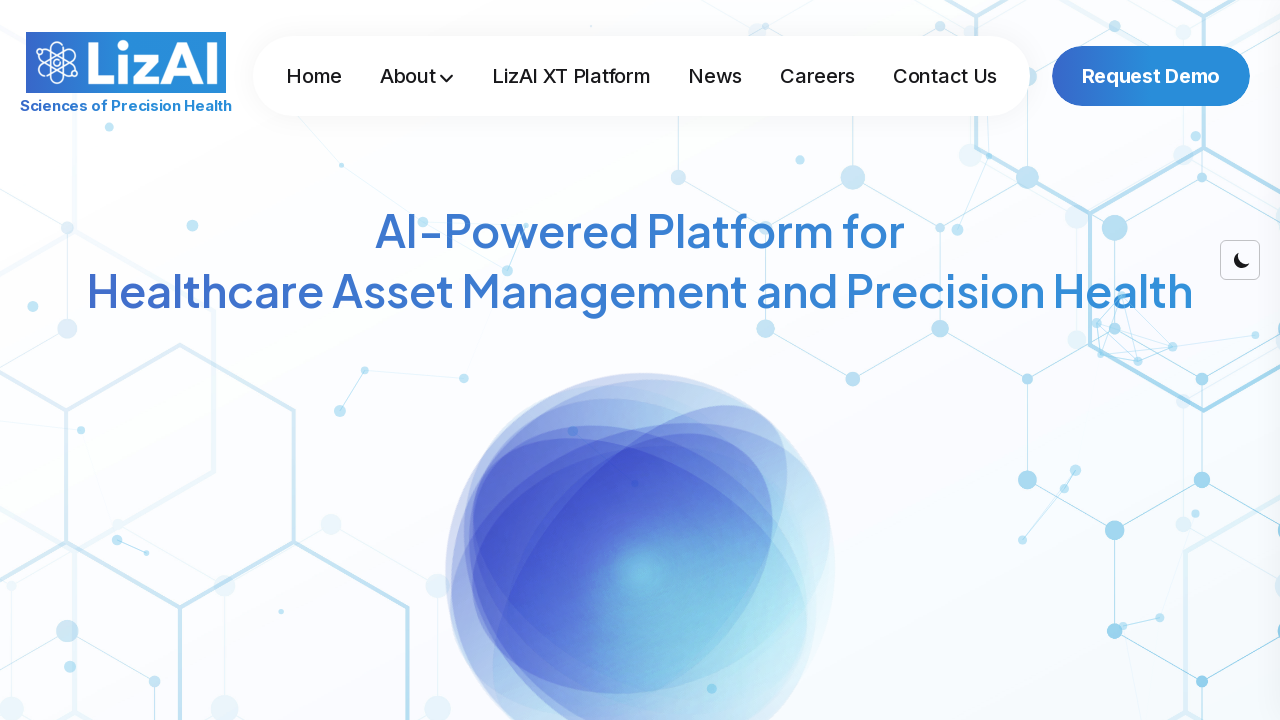

Waited for page to fully load (networkidle state)
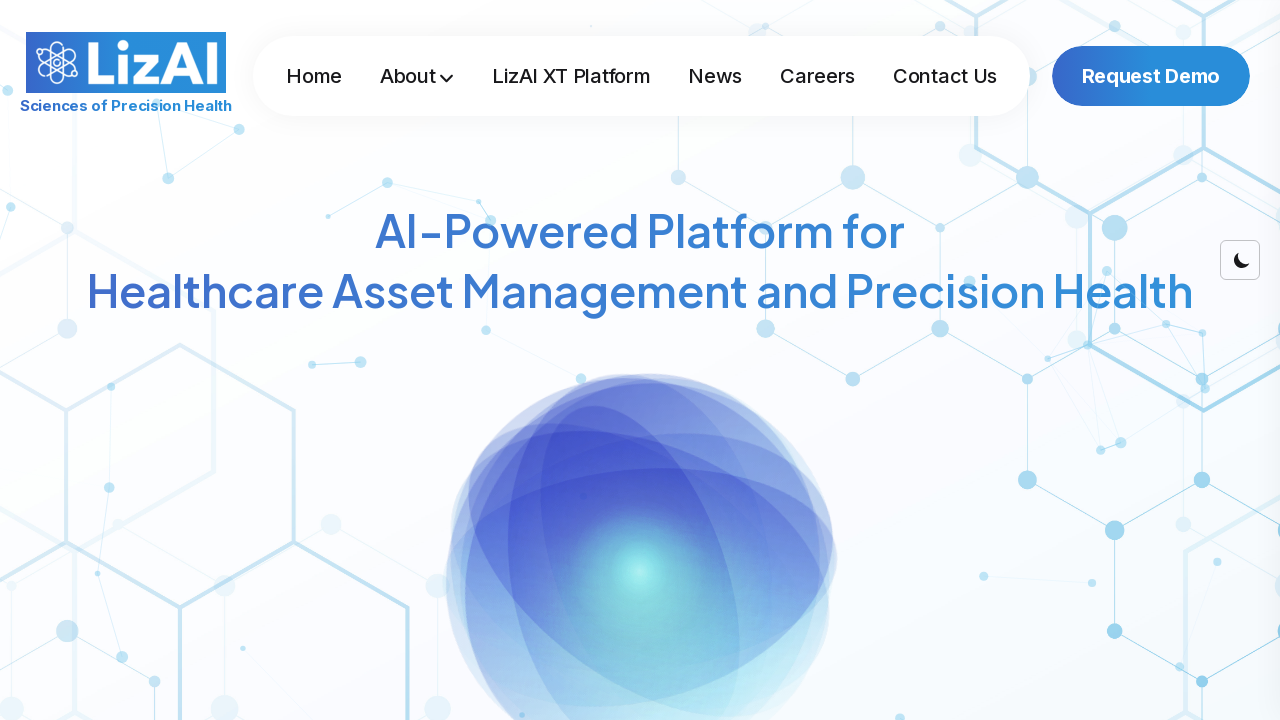

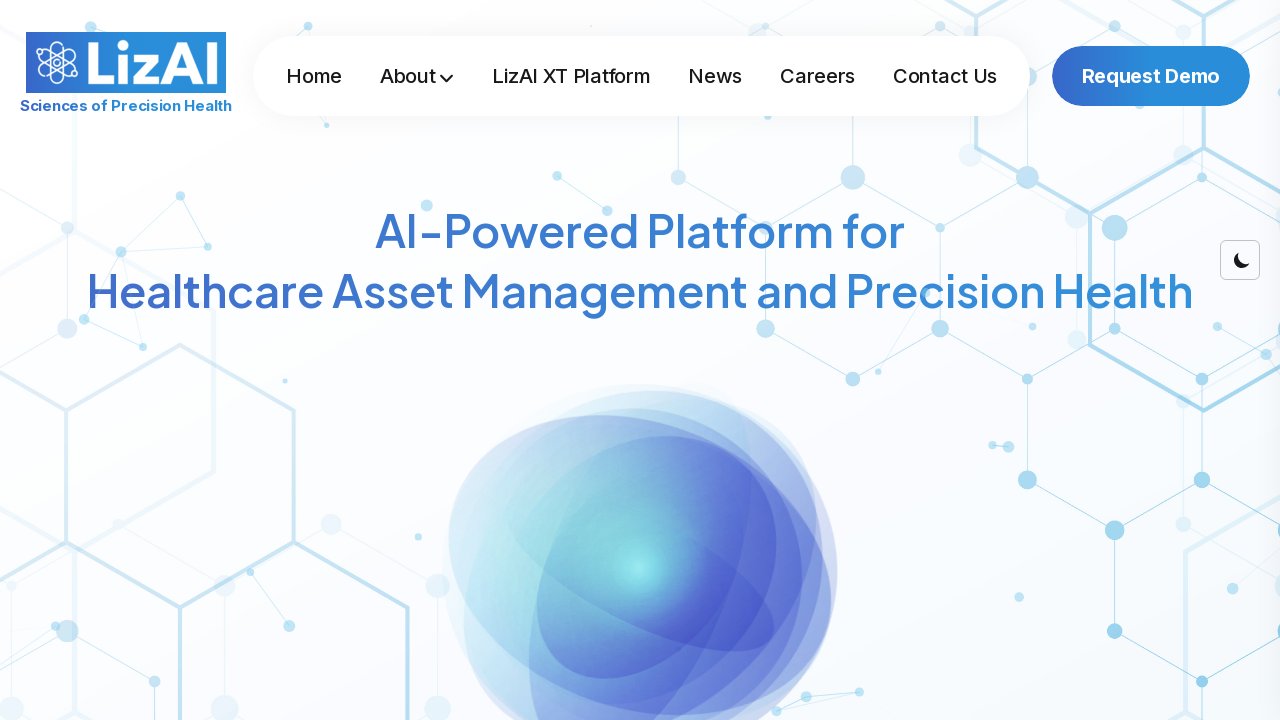